Tests filtering to display only active items and using browser back button

Starting URL: https://demo.playwright.dev/todomvc

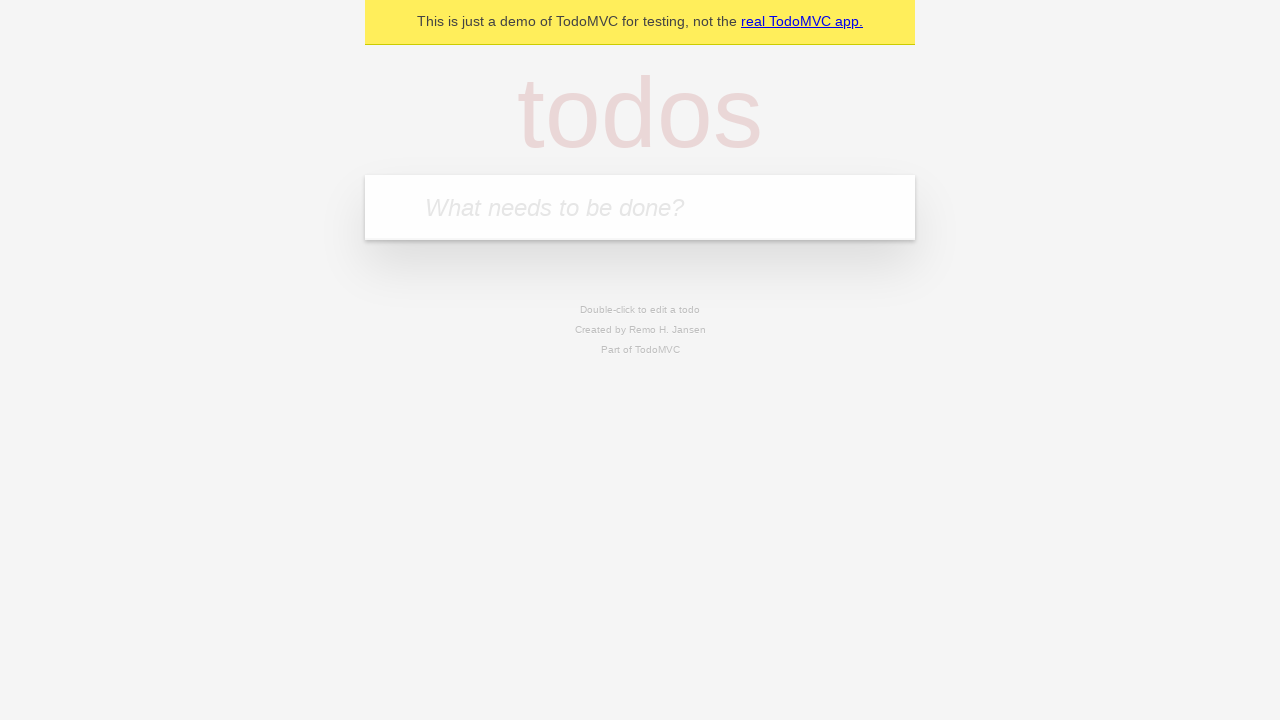

Filled first todo item 'buy some cheese' on internal:attr=[placeholder="What needs to be done?"i]
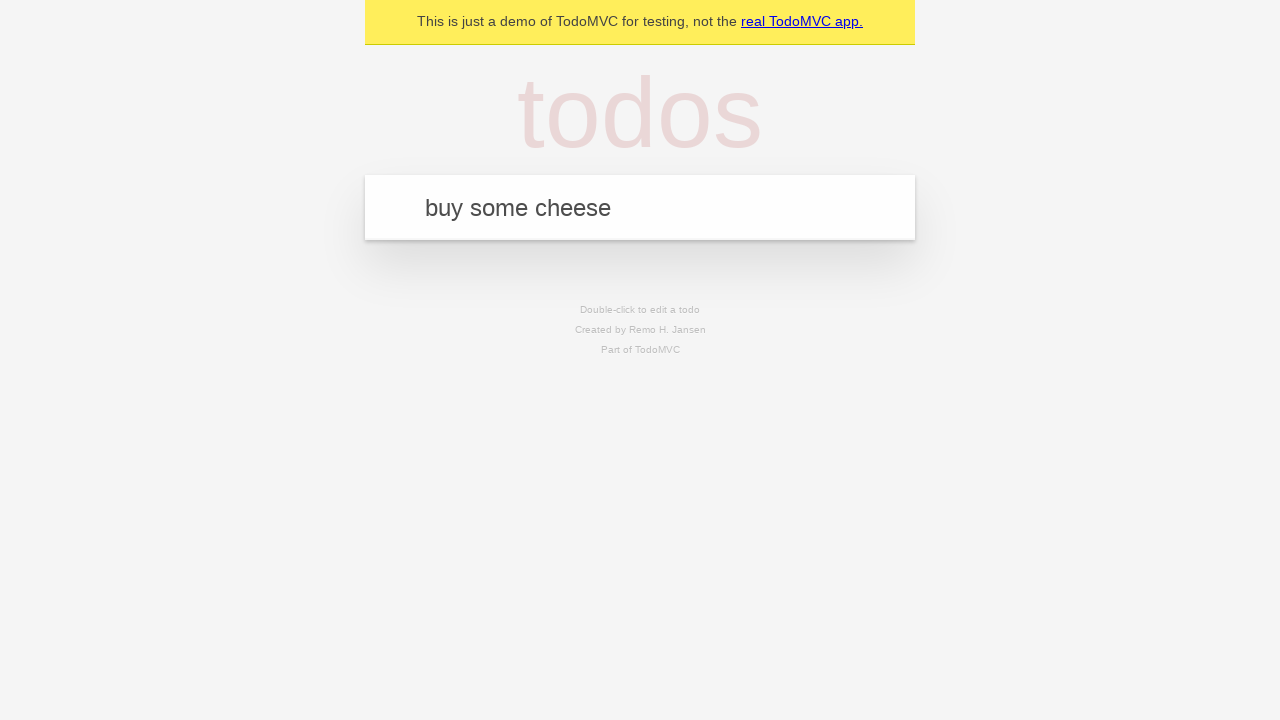

Pressed Enter to create first todo on internal:attr=[placeholder="What needs to be done?"i]
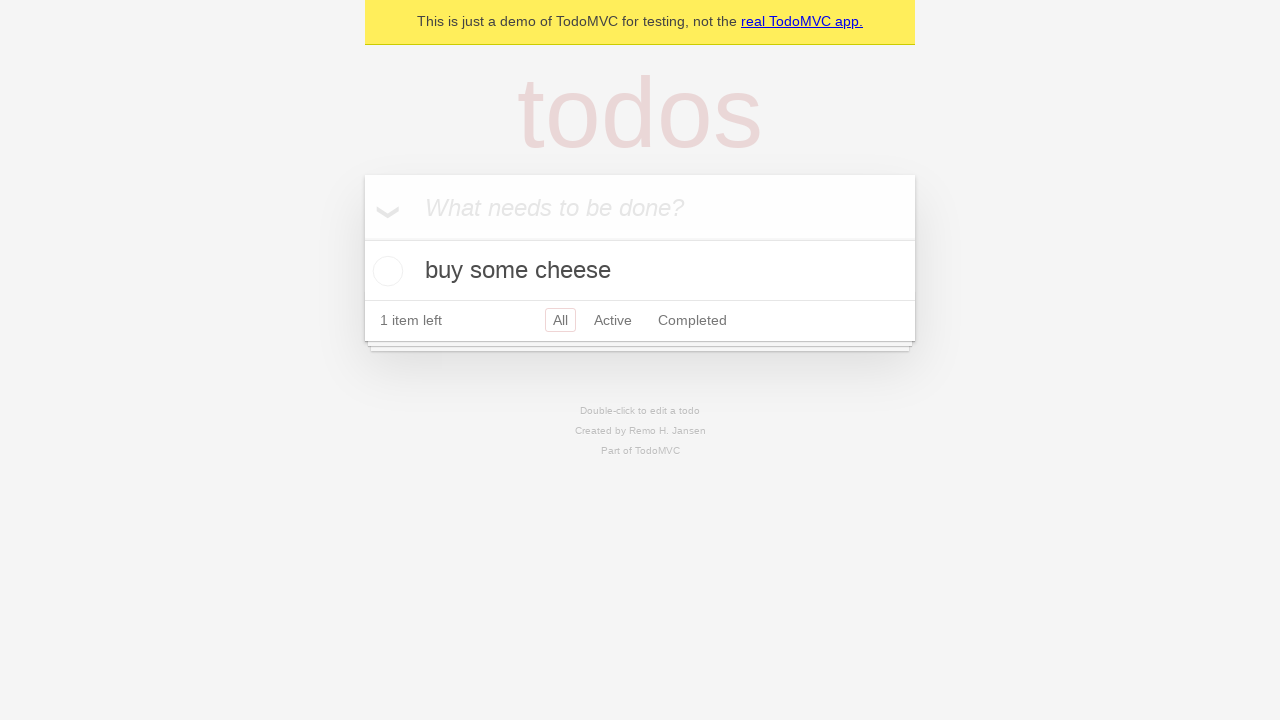

Filled second todo item 'feed the cat' on internal:attr=[placeholder="What needs to be done?"i]
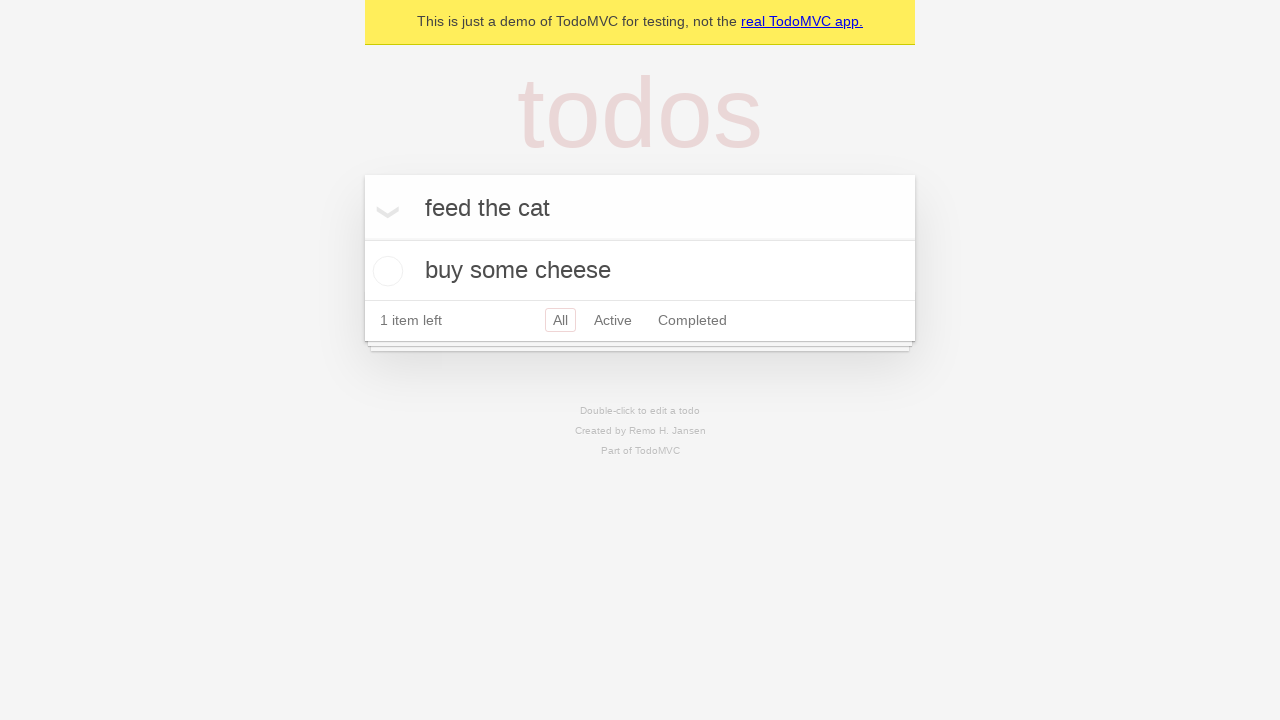

Pressed Enter to create second todo on internal:attr=[placeholder="What needs to be done?"i]
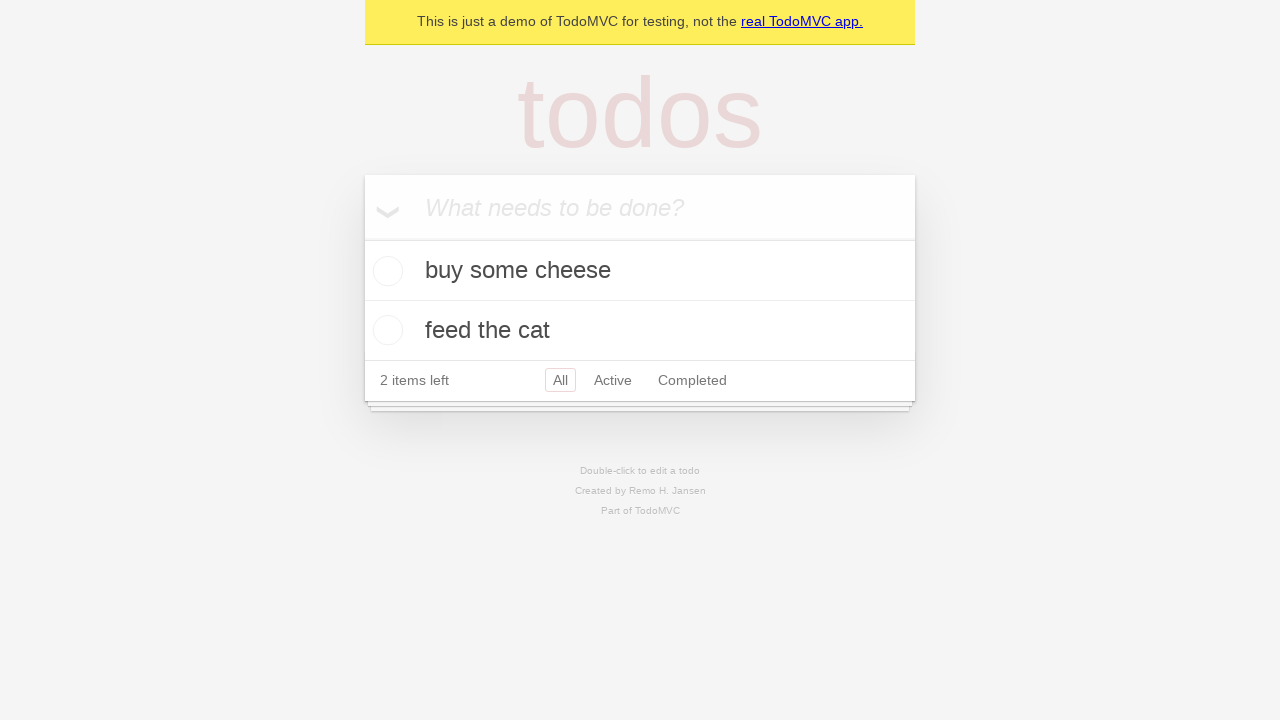

Filled third todo item 'book a doctors appointment' on internal:attr=[placeholder="What needs to be done?"i]
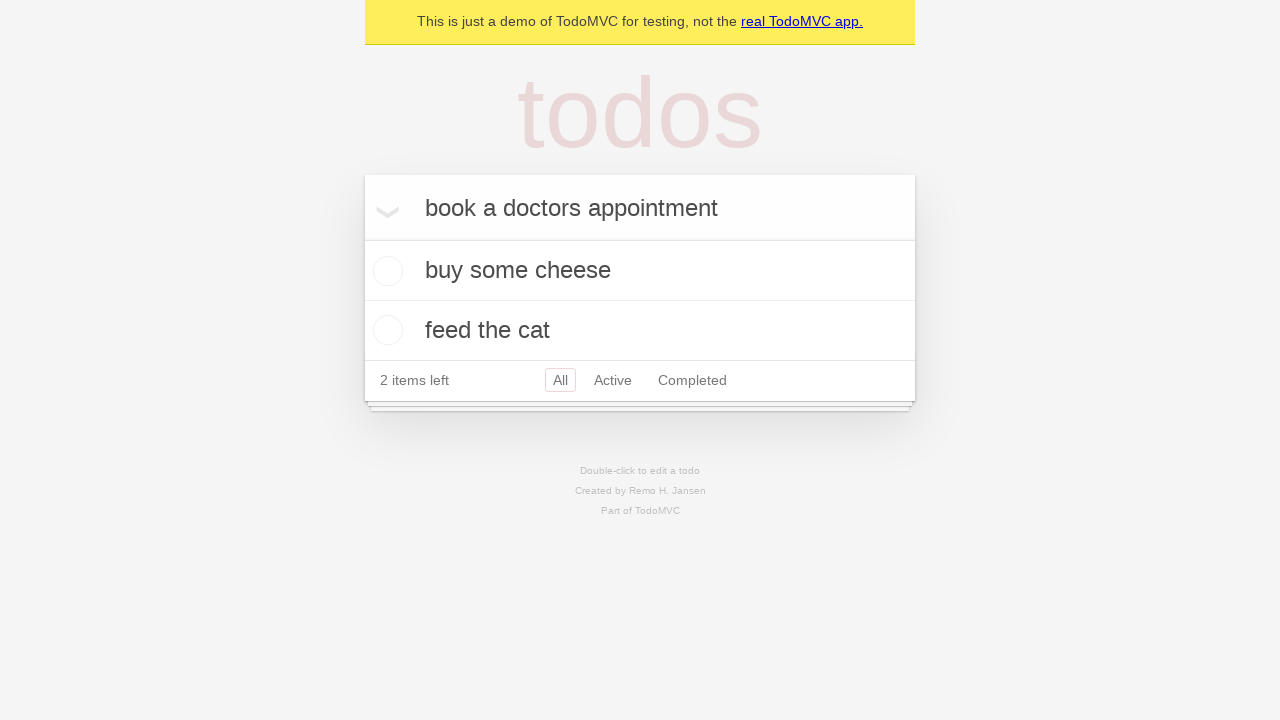

Pressed Enter to create third todo on internal:attr=[placeholder="What needs to be done?"i]
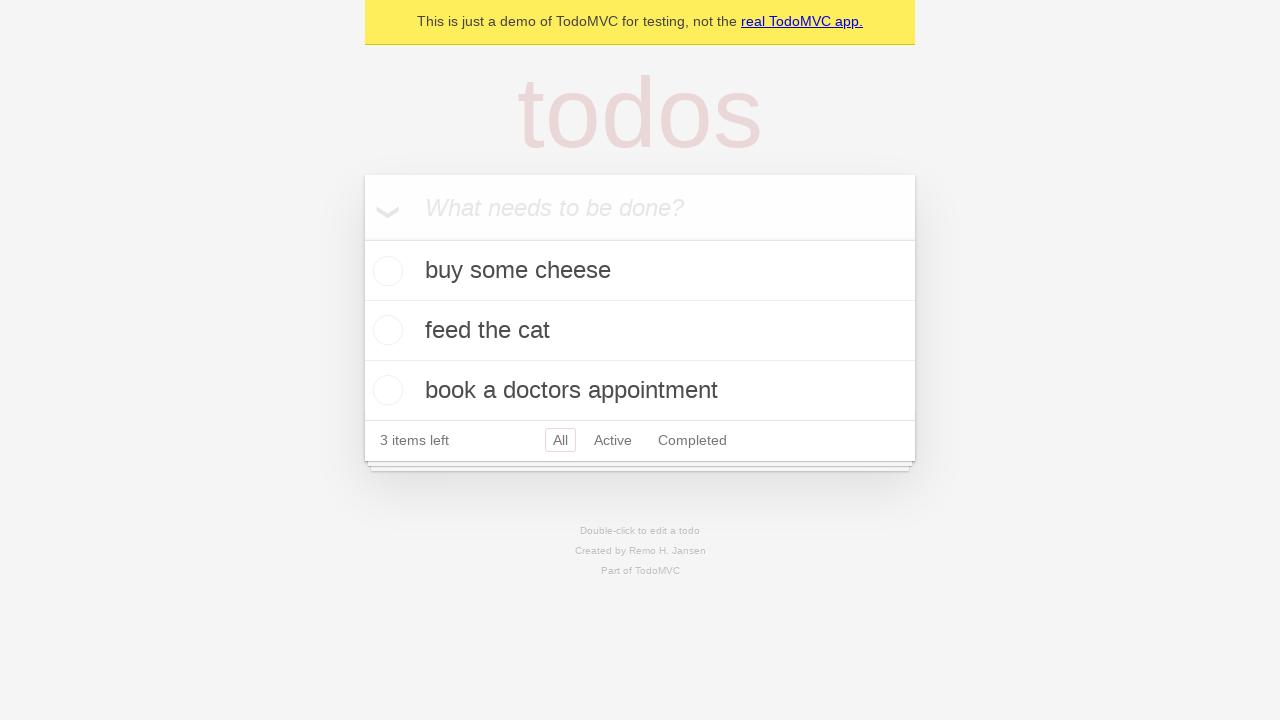

Checked second todo item as completed at (385, 330) on internal:testid=[data-testid="todo-item"s] >> nth=1 >> internal:role=checkbox
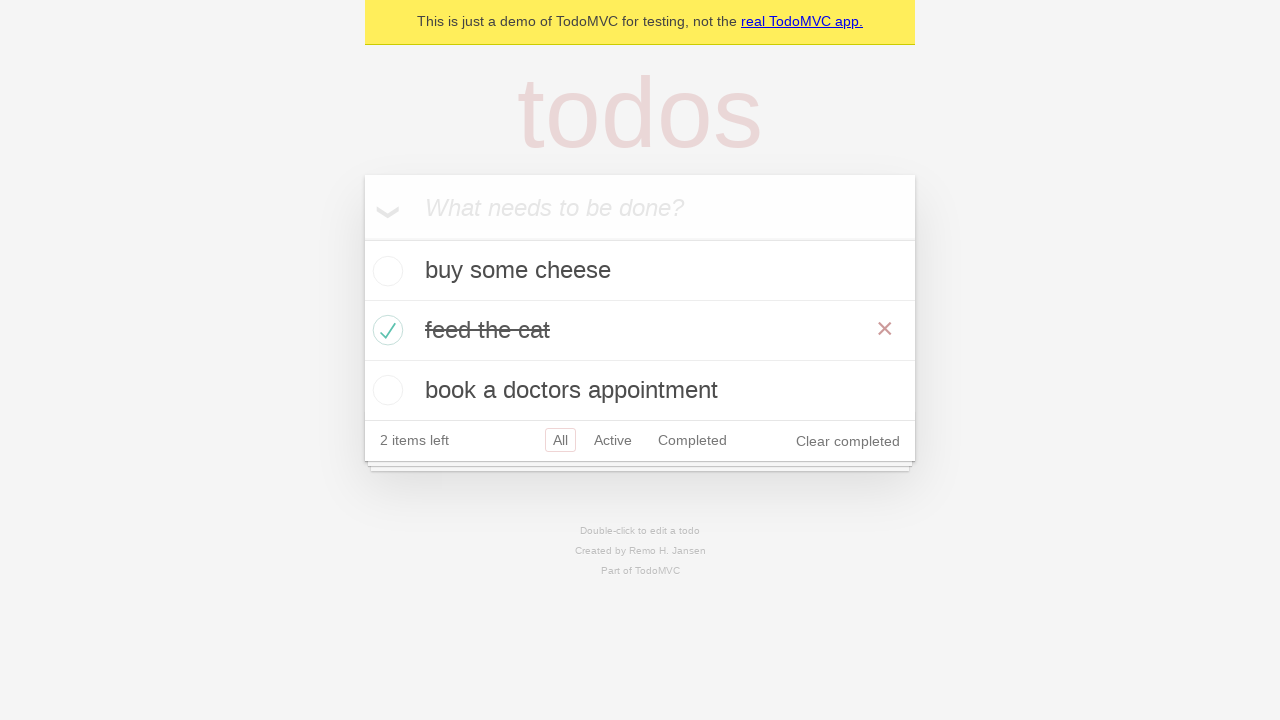

Clicked 'All' filter link to display all items at (560, 440) on internal:role=link[name="All"i]
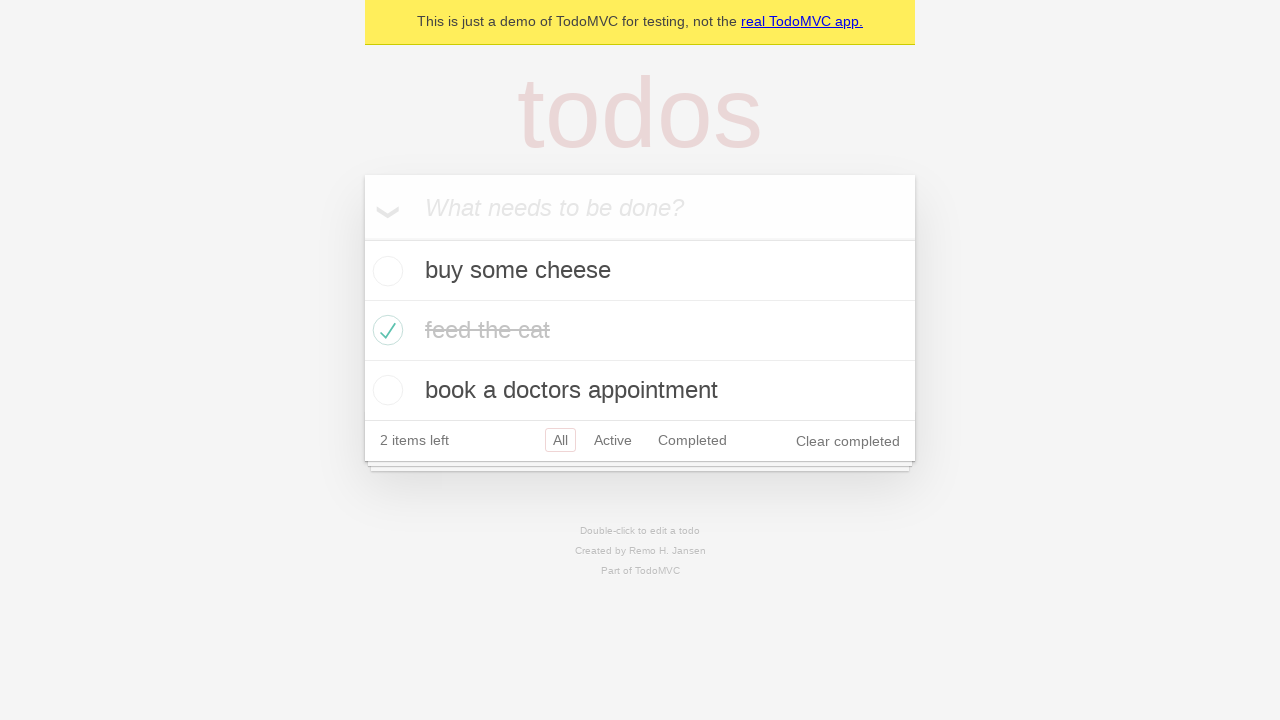

Clicked 'Active' filter link to display only active items at (613, 440) on internal:role=link[name="Active"i]
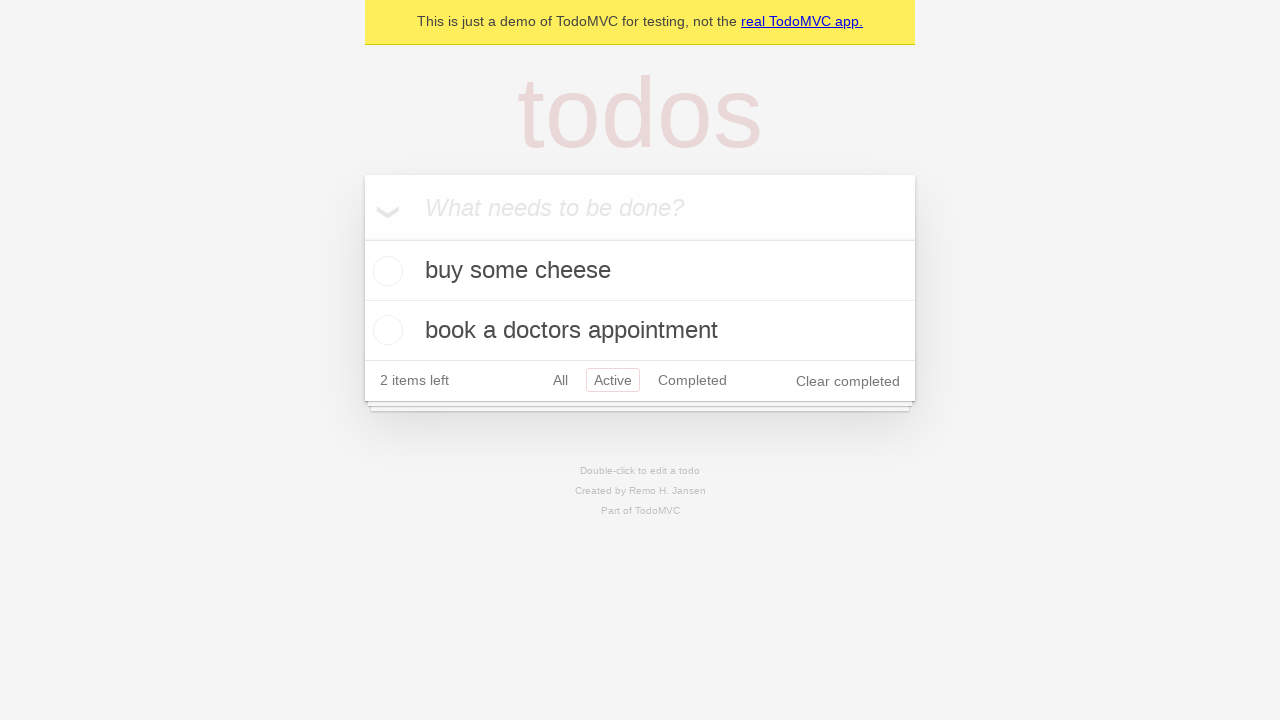

Clicked 'Completed' filter link to display only completed items at (692, 380) on internal:role=link[name="Completed"i]
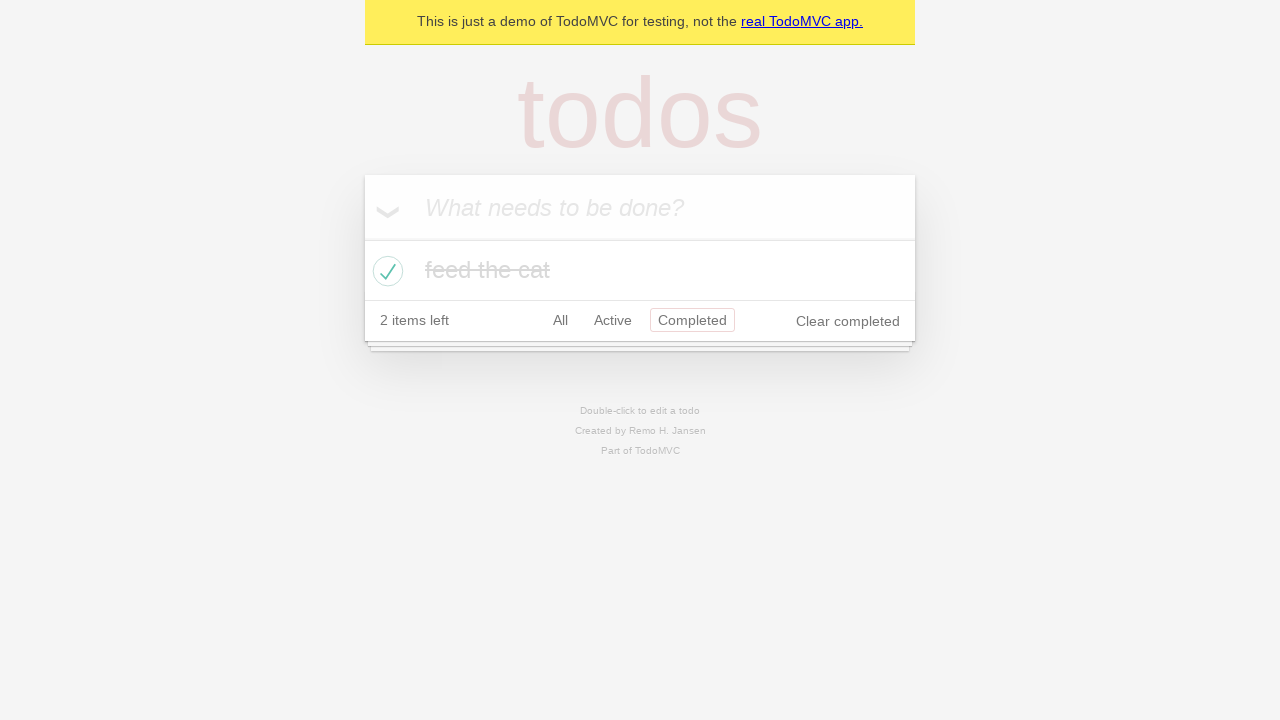

Navigated back using browser back button to 'Active' filter
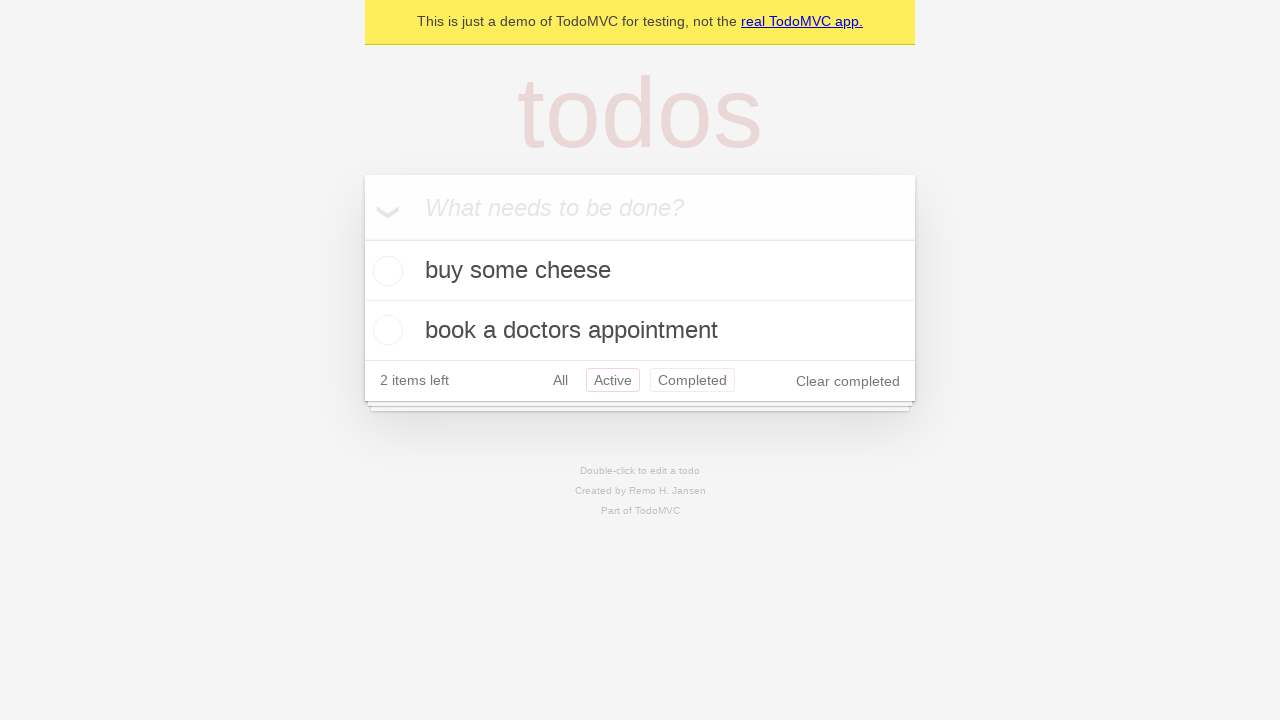

Navigated back using browser back button to 'All' filter
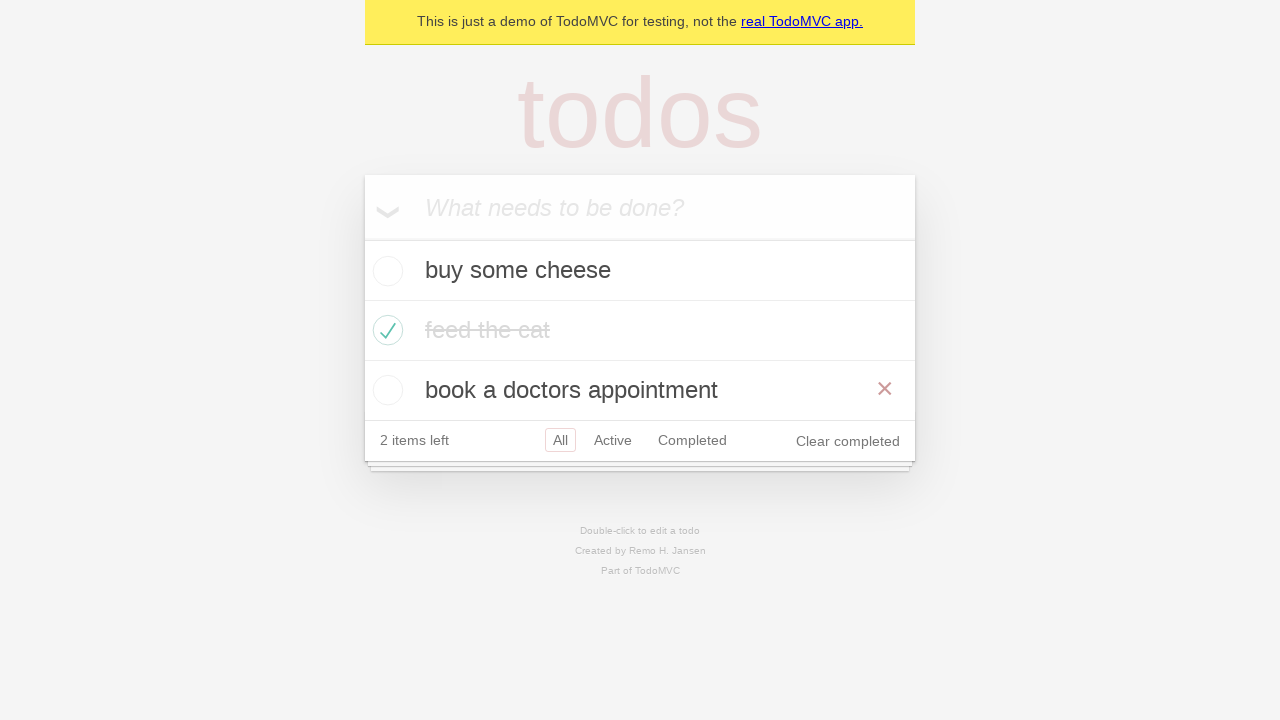

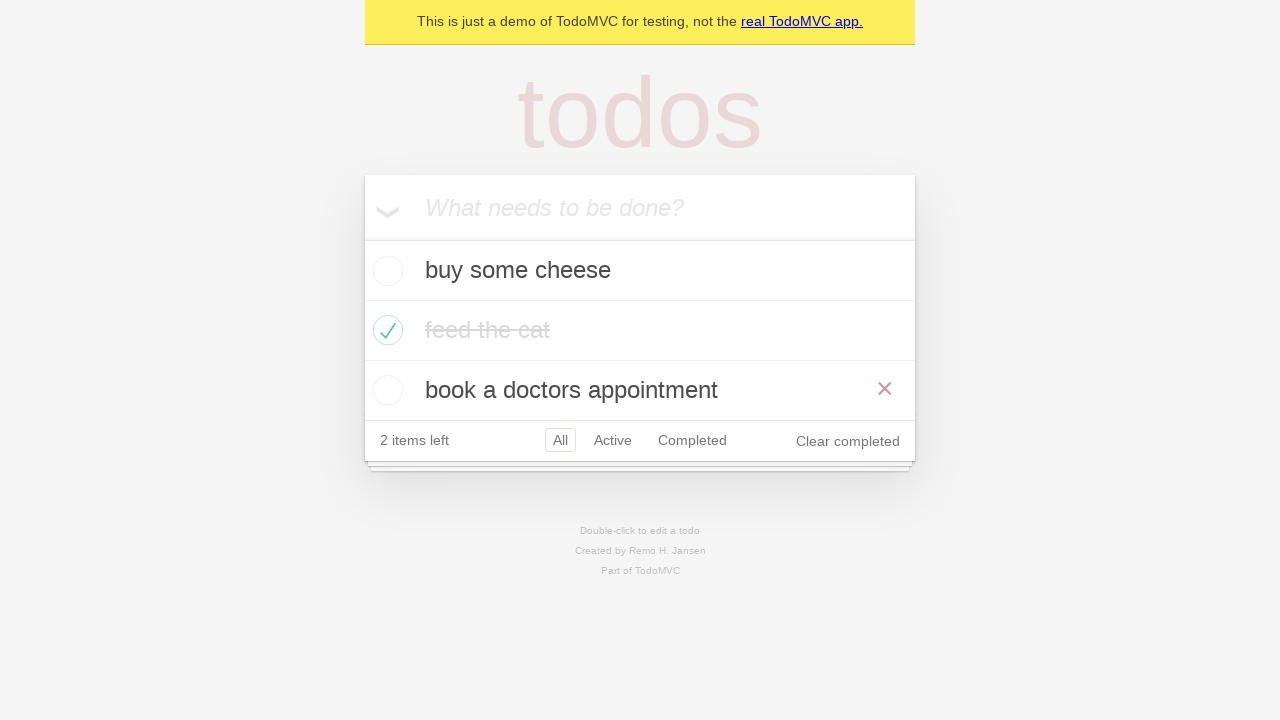